Interacts with a sortable table by clicking column headers to sort data and verifying table structure and cell contents

Starting URL: https://v1.training-support.net/selenium/tables

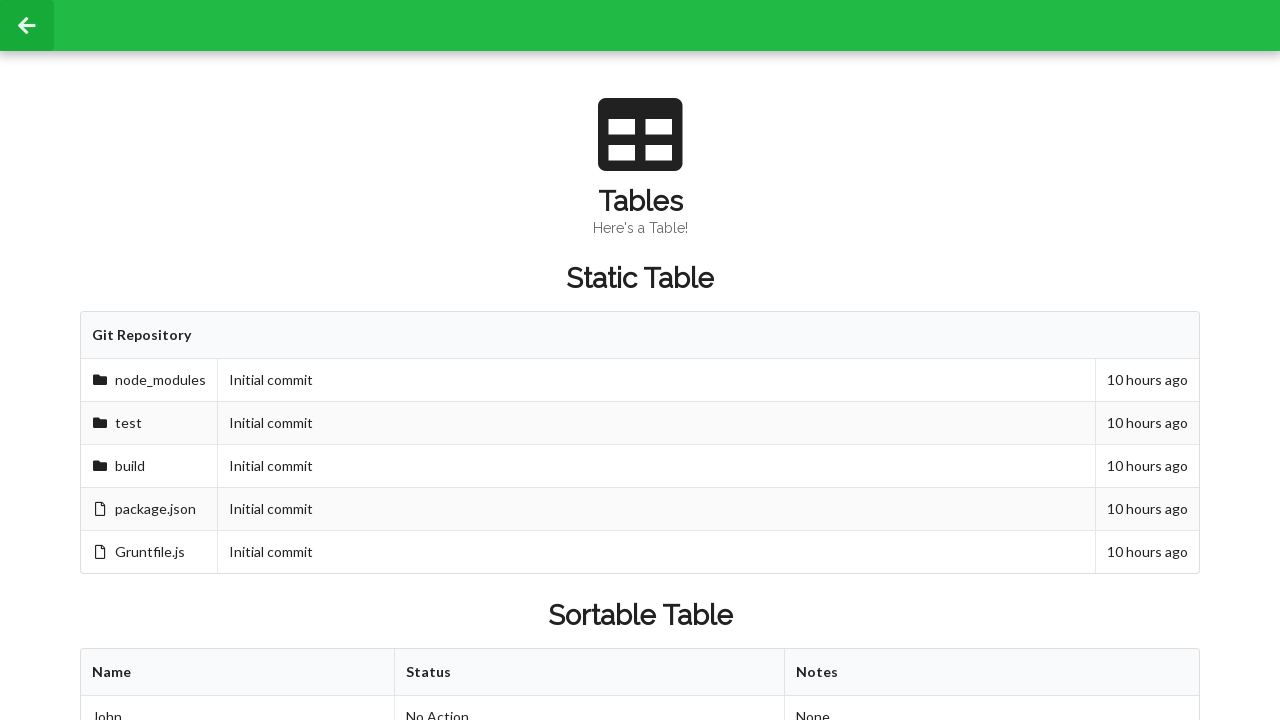

Located sortable table rows
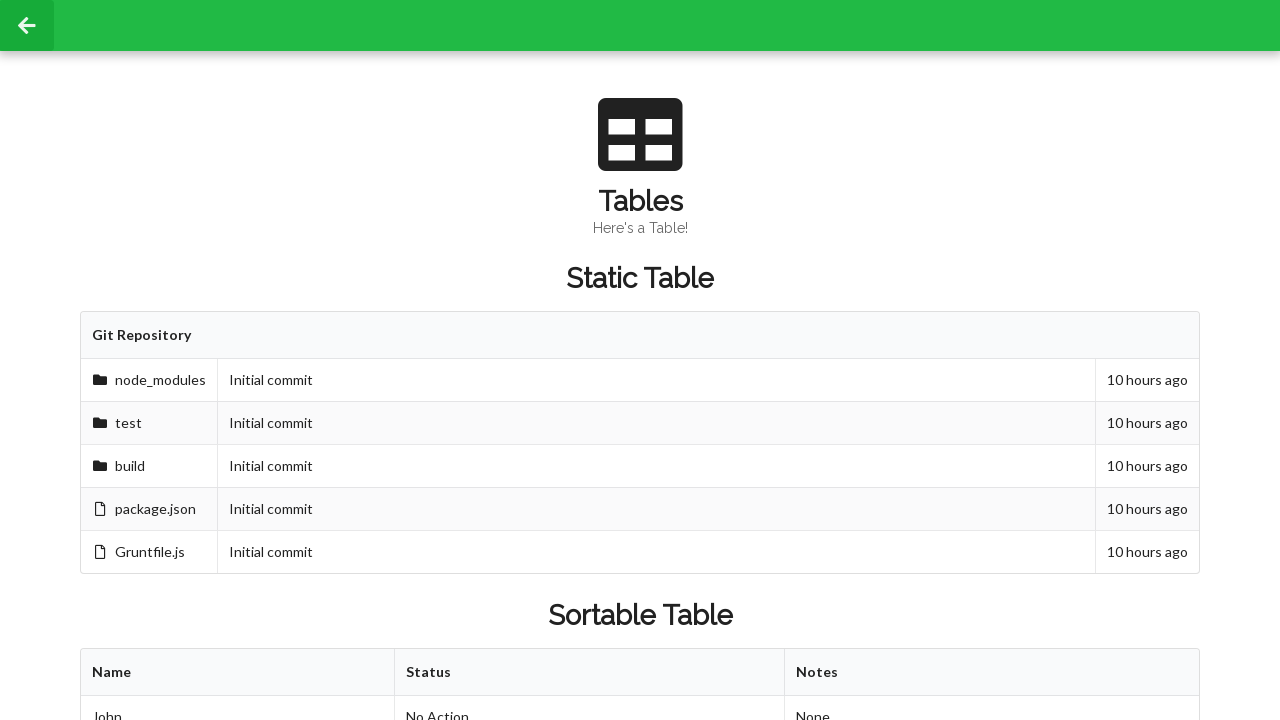

Verified number of records: 3
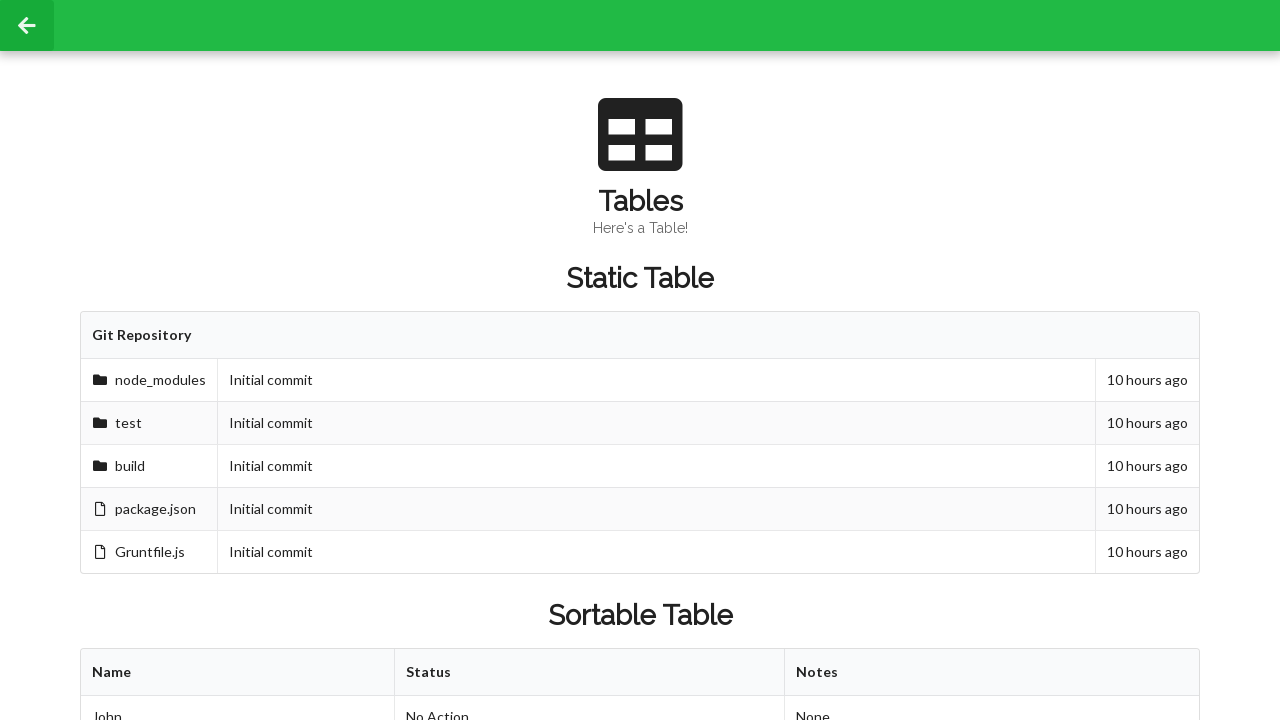

Located sortable table columns
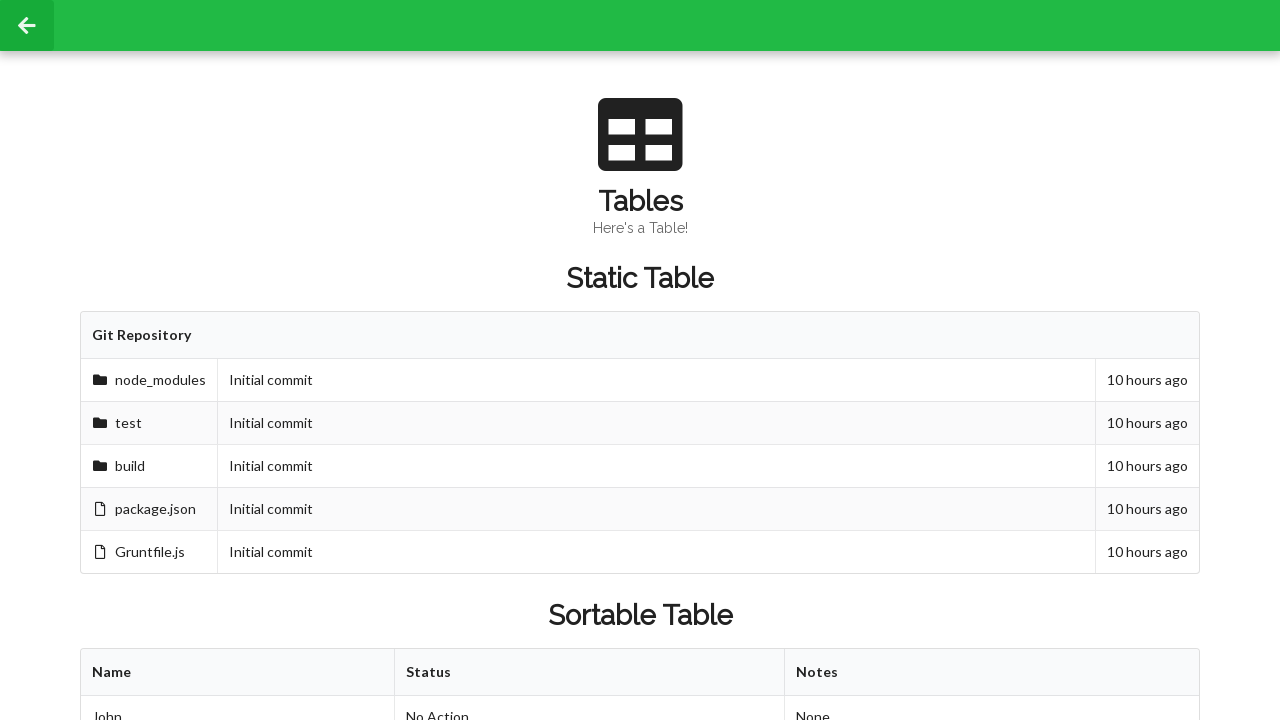

Verified number of columns: 3
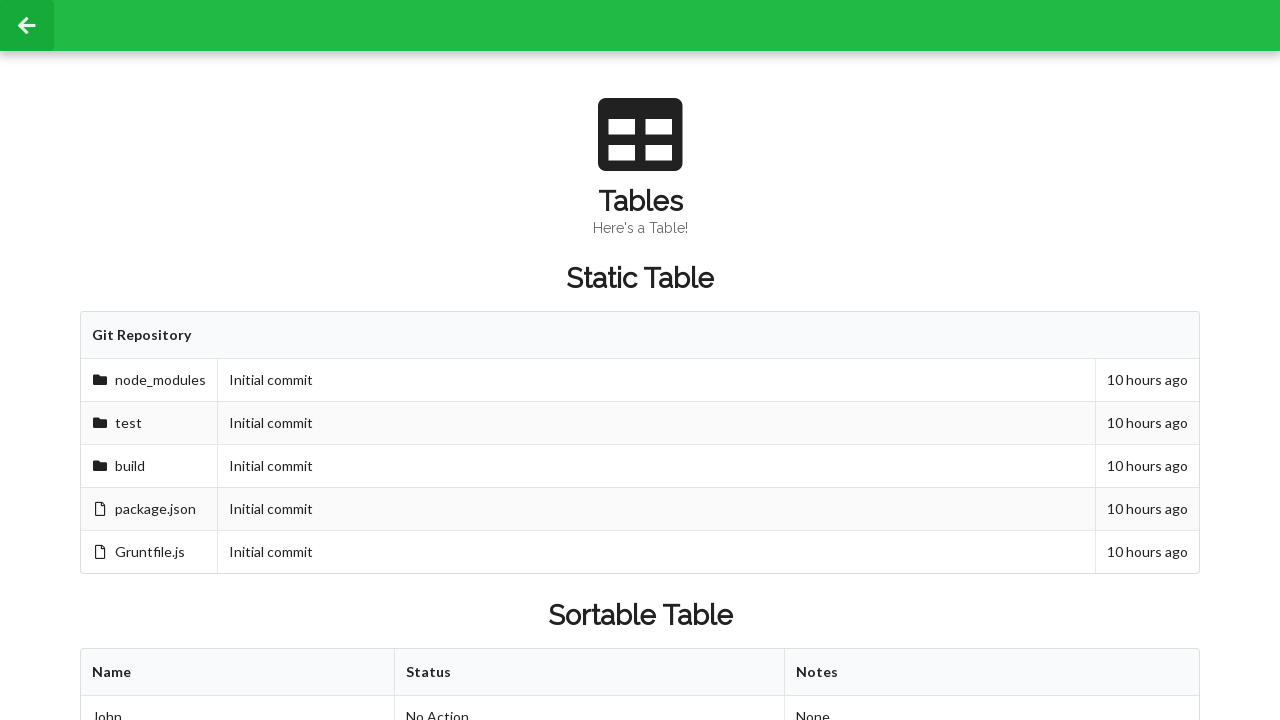

Located cell at 2nd row, 2nd column
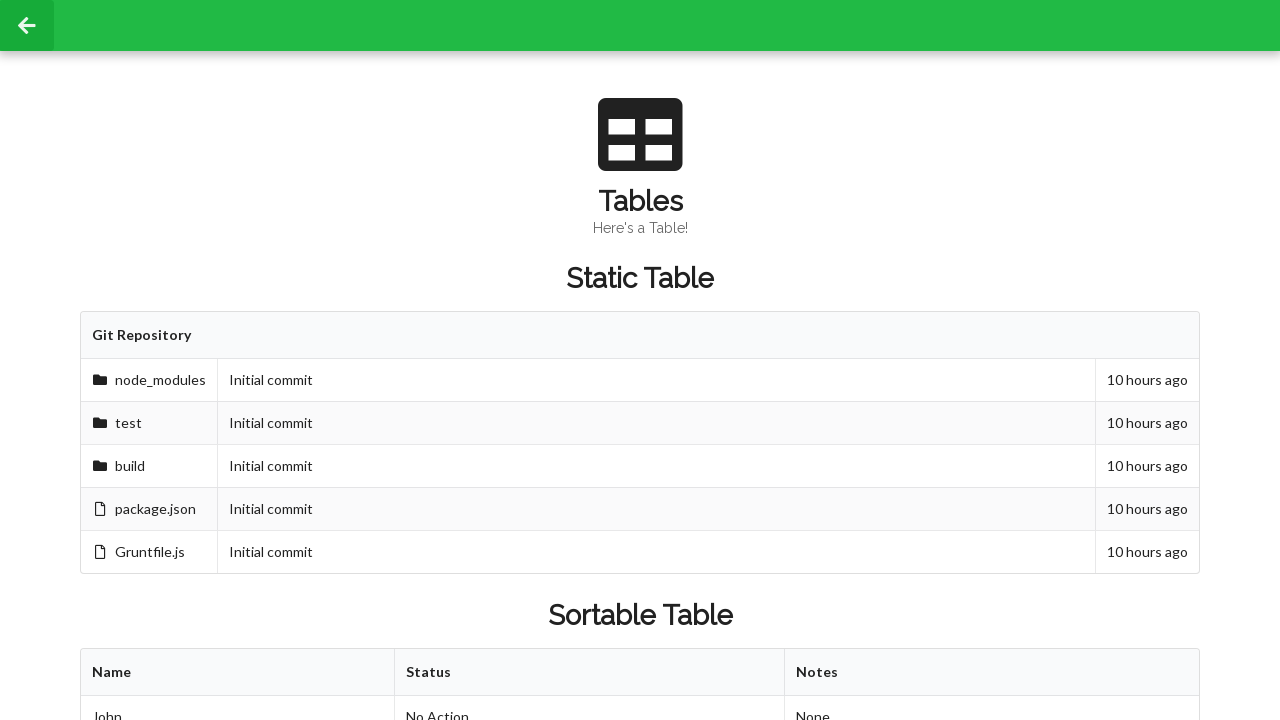

Retrieved text from cell: Approved
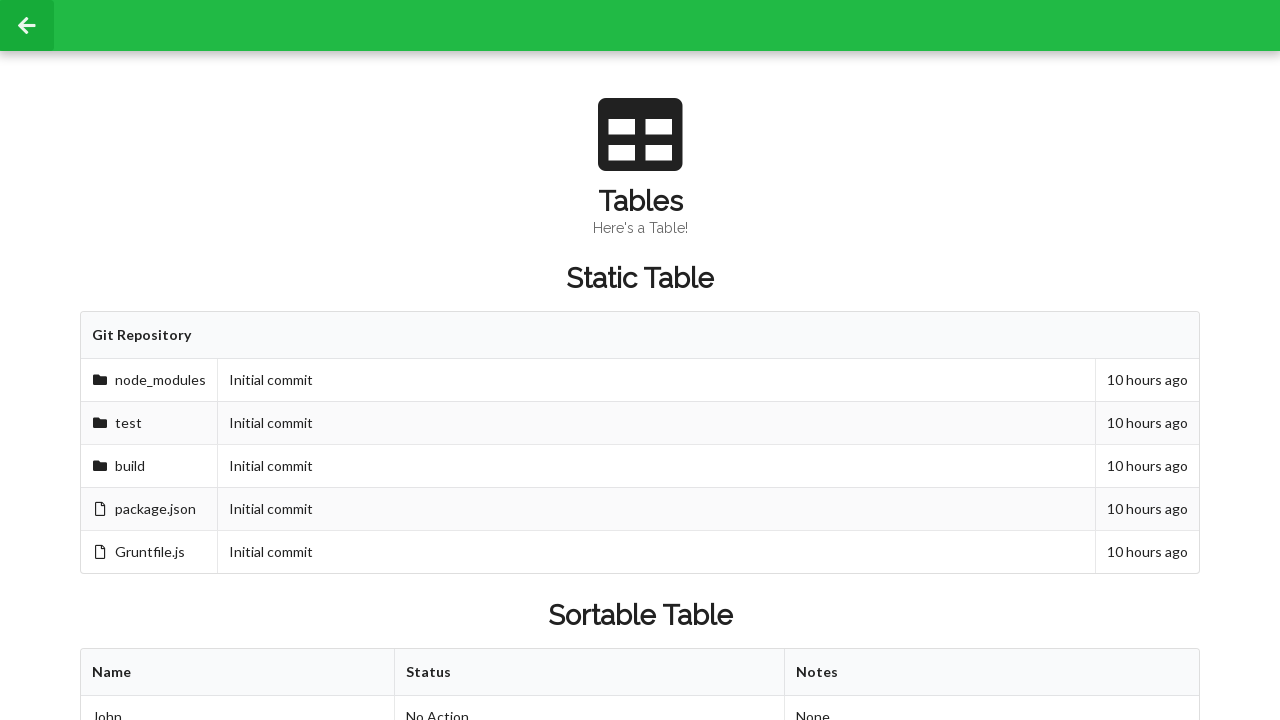

Clicked first table header to sort at (238, 673) on xpath=//table[@id='sortableTable']/thead/tr/th[1]
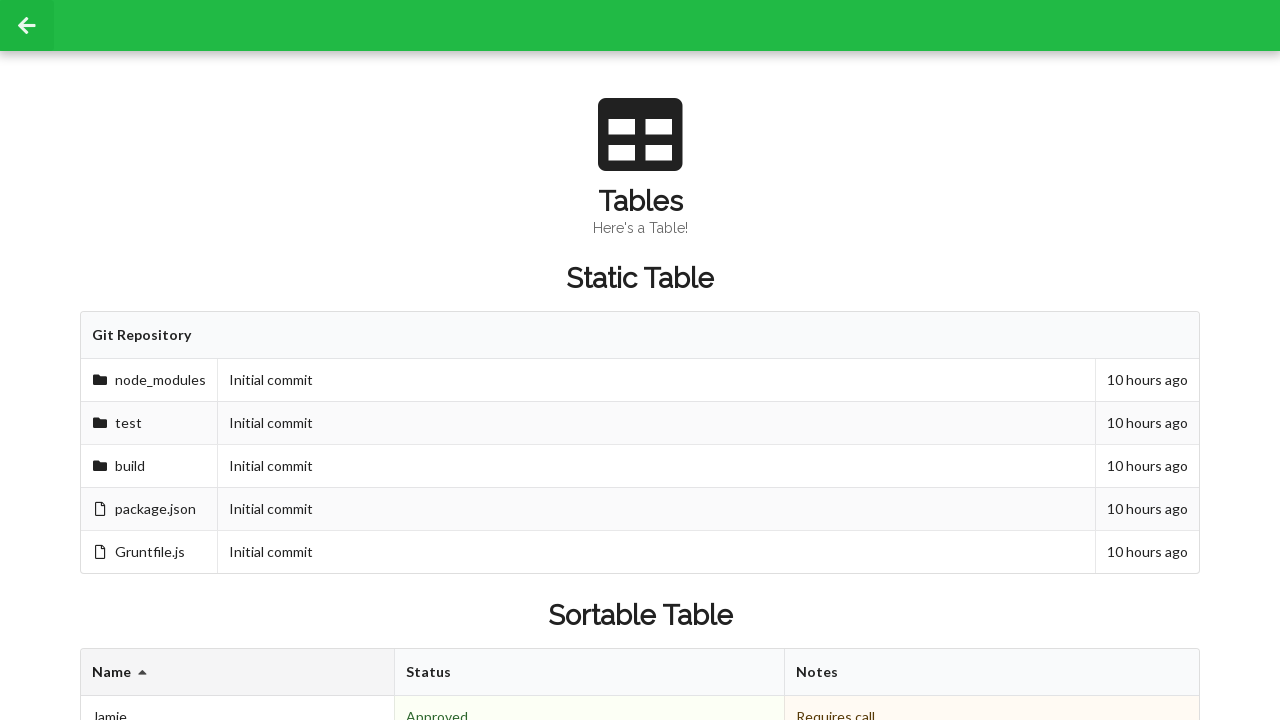

Located cell at 2nd row, 1st column after sorting
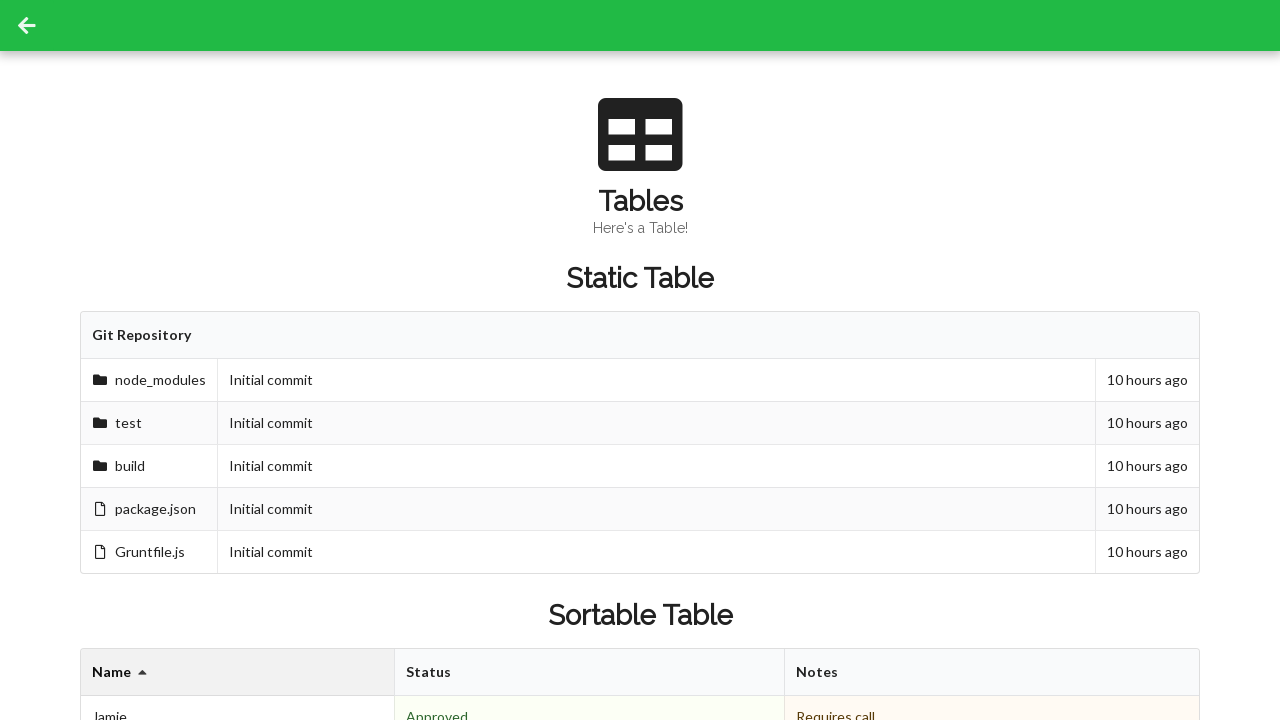

Retrieved text from sorted cell: Jill
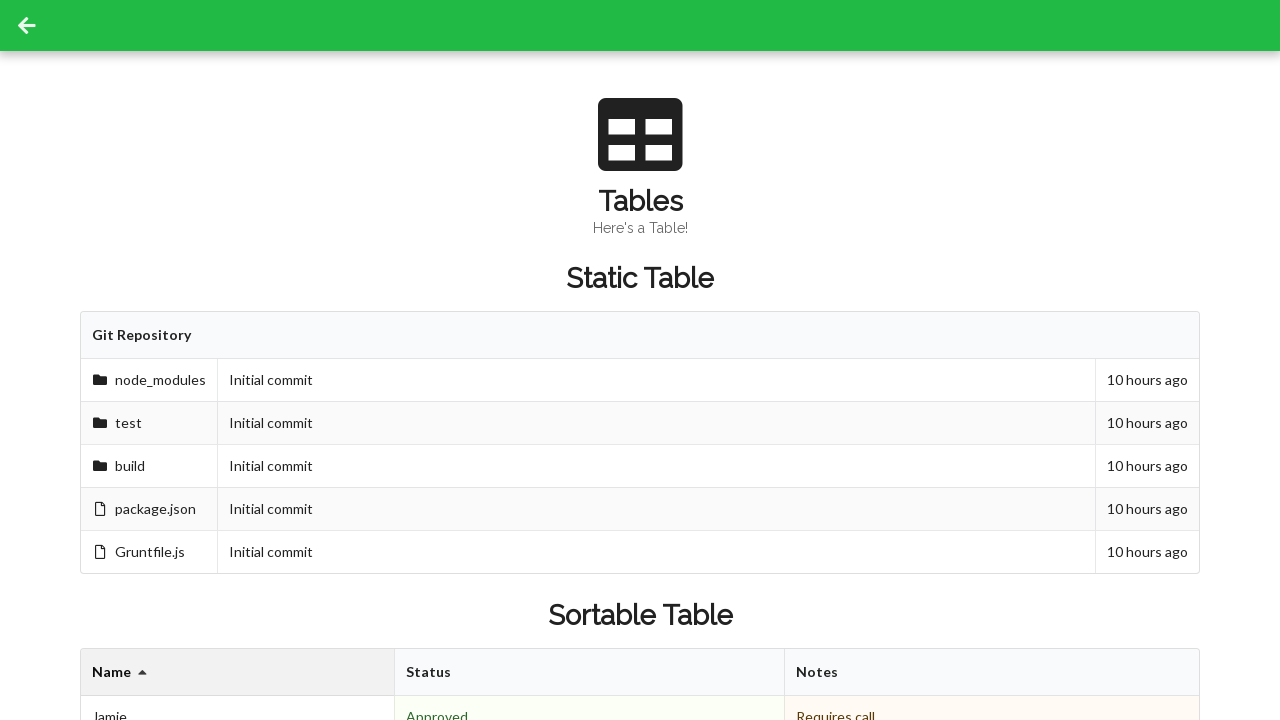

Located table footer
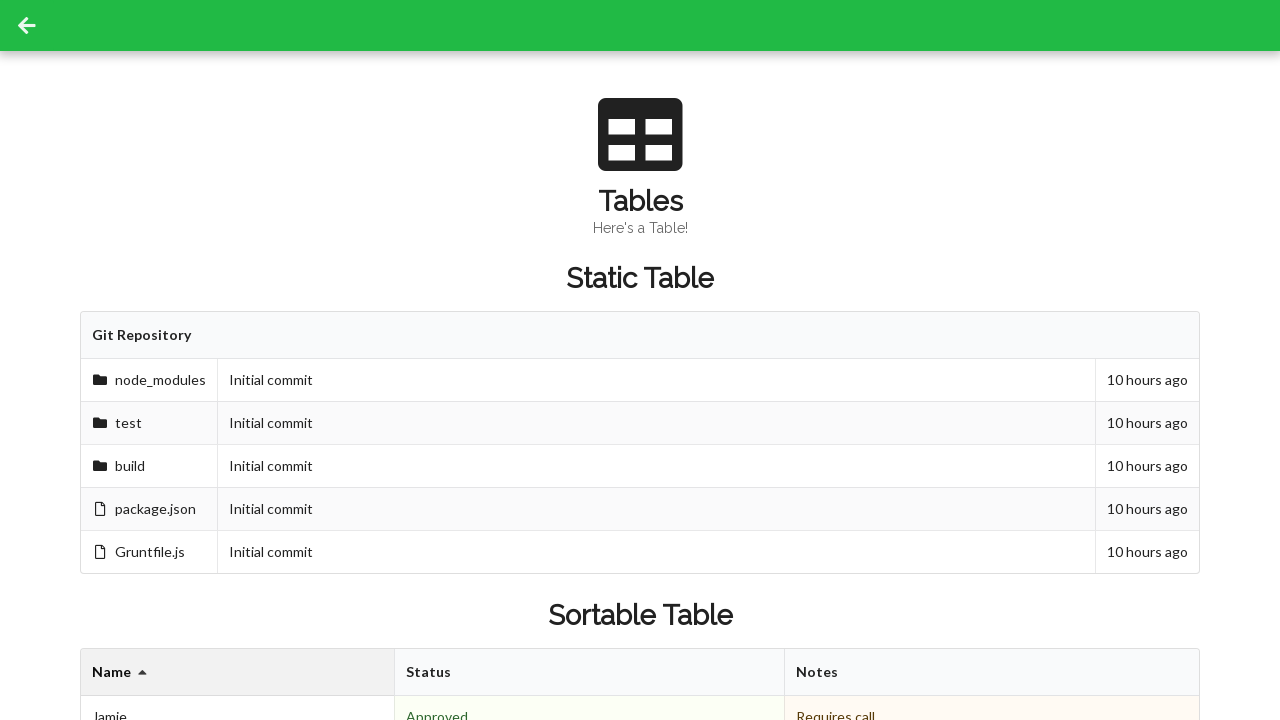

Verified footer column count: 3
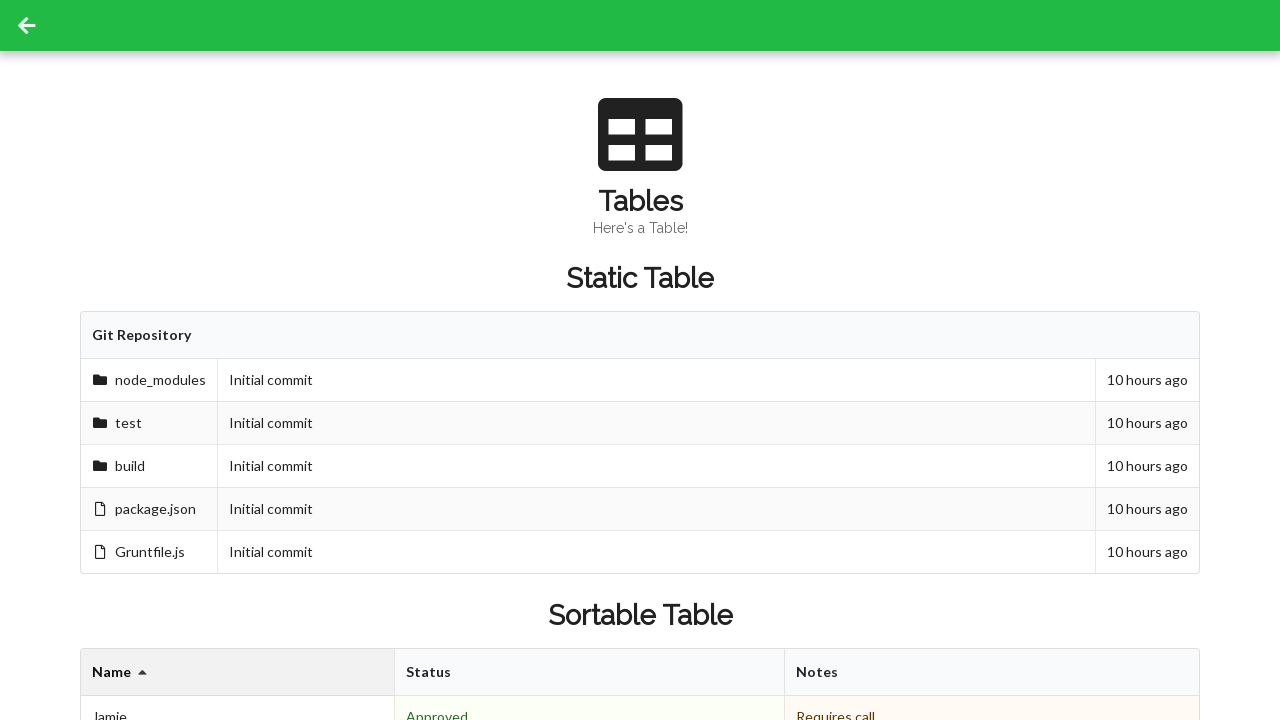

Retrieved footer text at column 1: 3 People
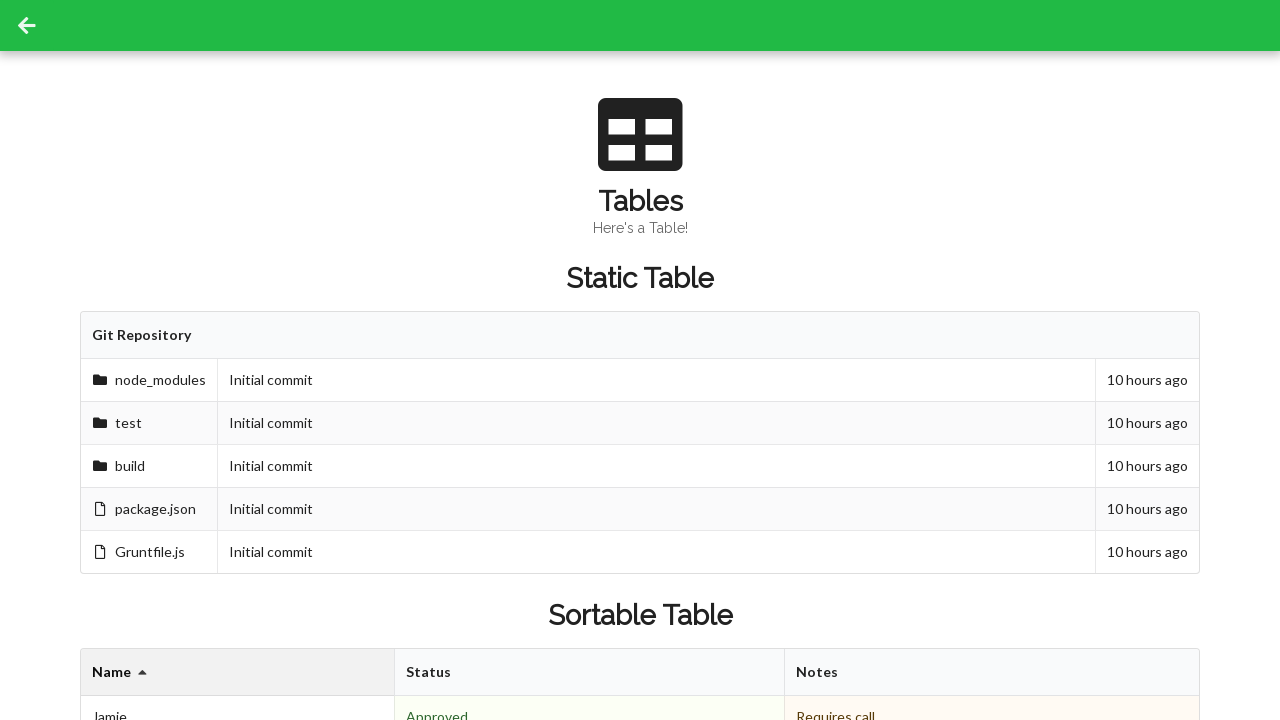

Retrieved footer text at column 2: 2 Approved
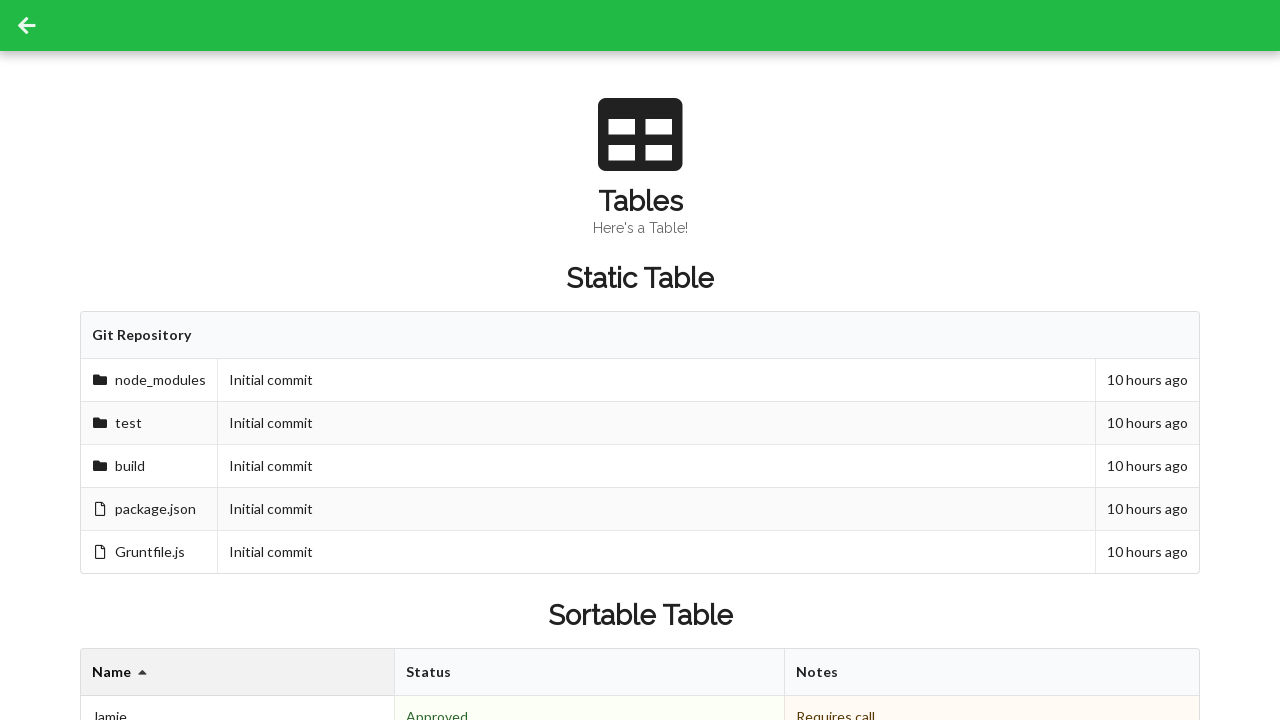

Retrieved footer text at column 3: 
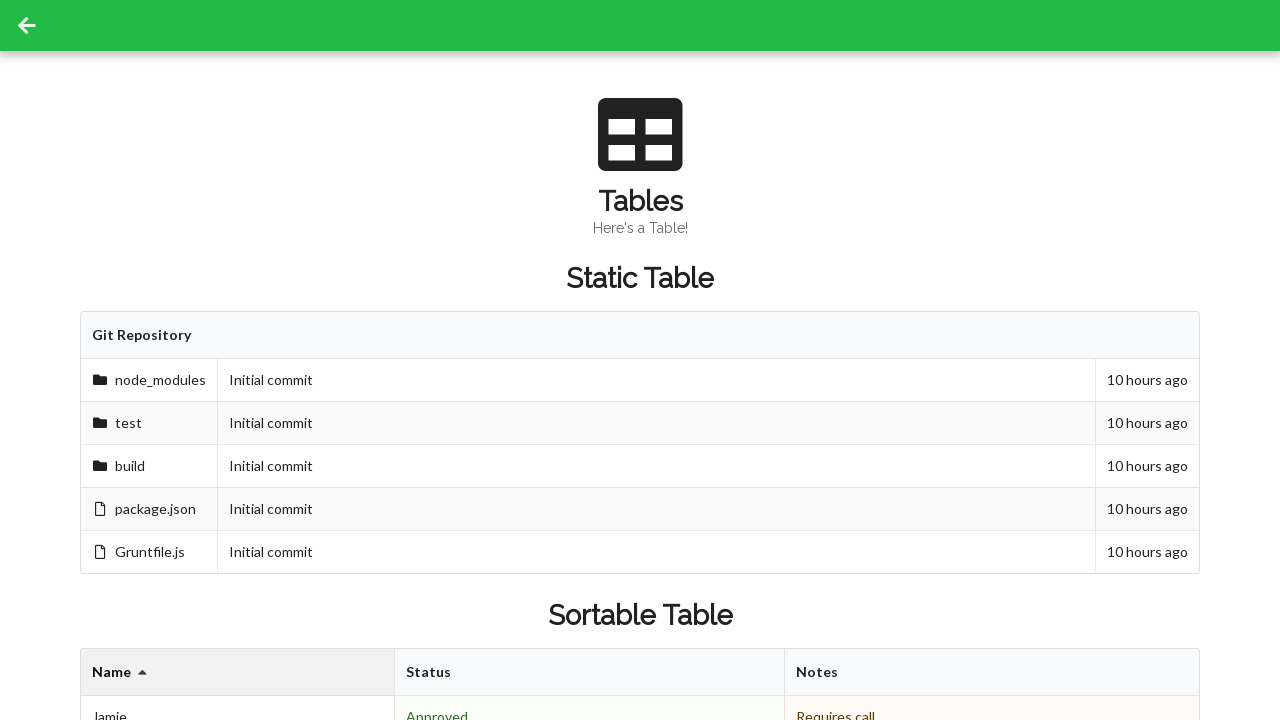

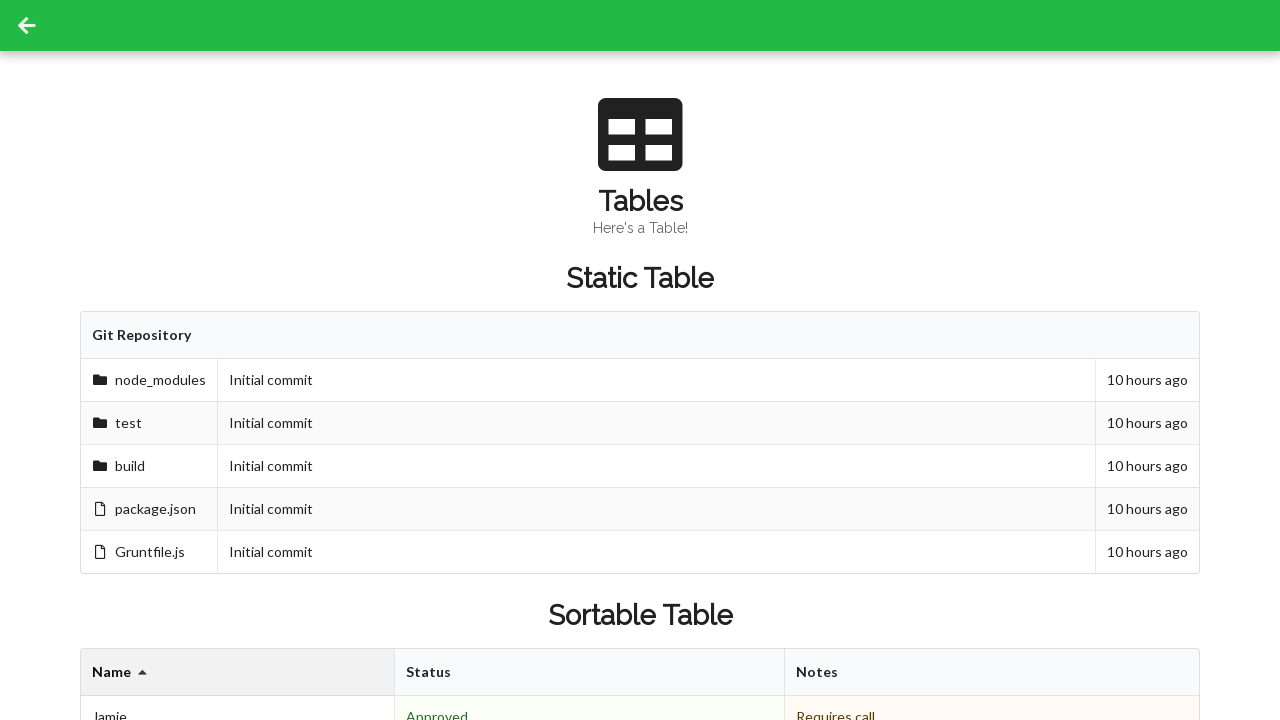